Navigates to exe.ua website and locates the h1 heading using XPath

Starting URL: https://exe.ua/ua/

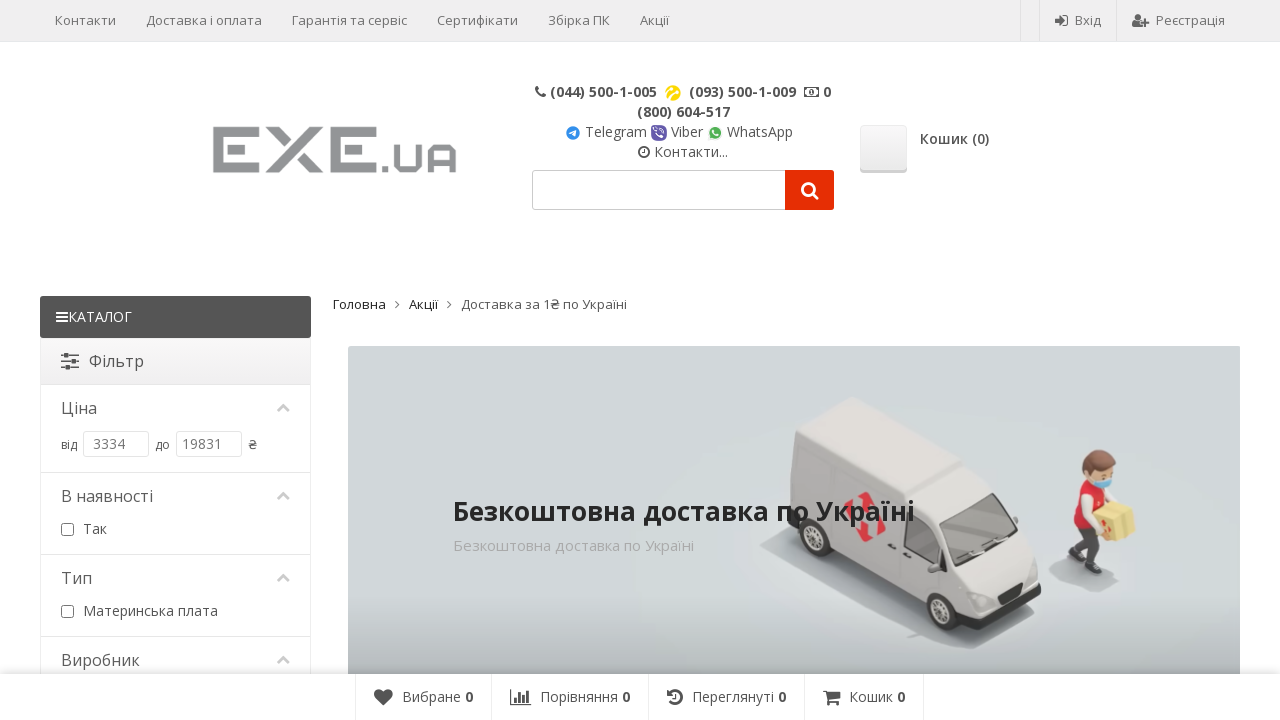

Navigated to exe.ua website
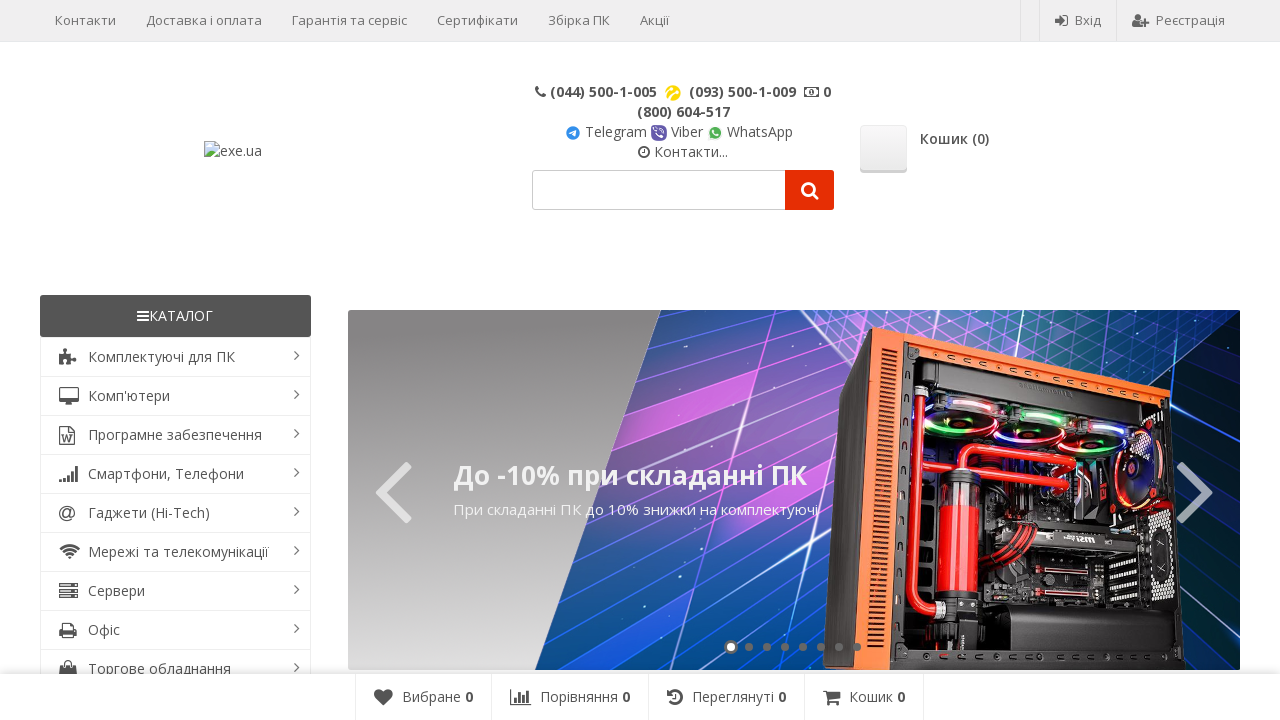

Waited for h1 heading to load using XPath
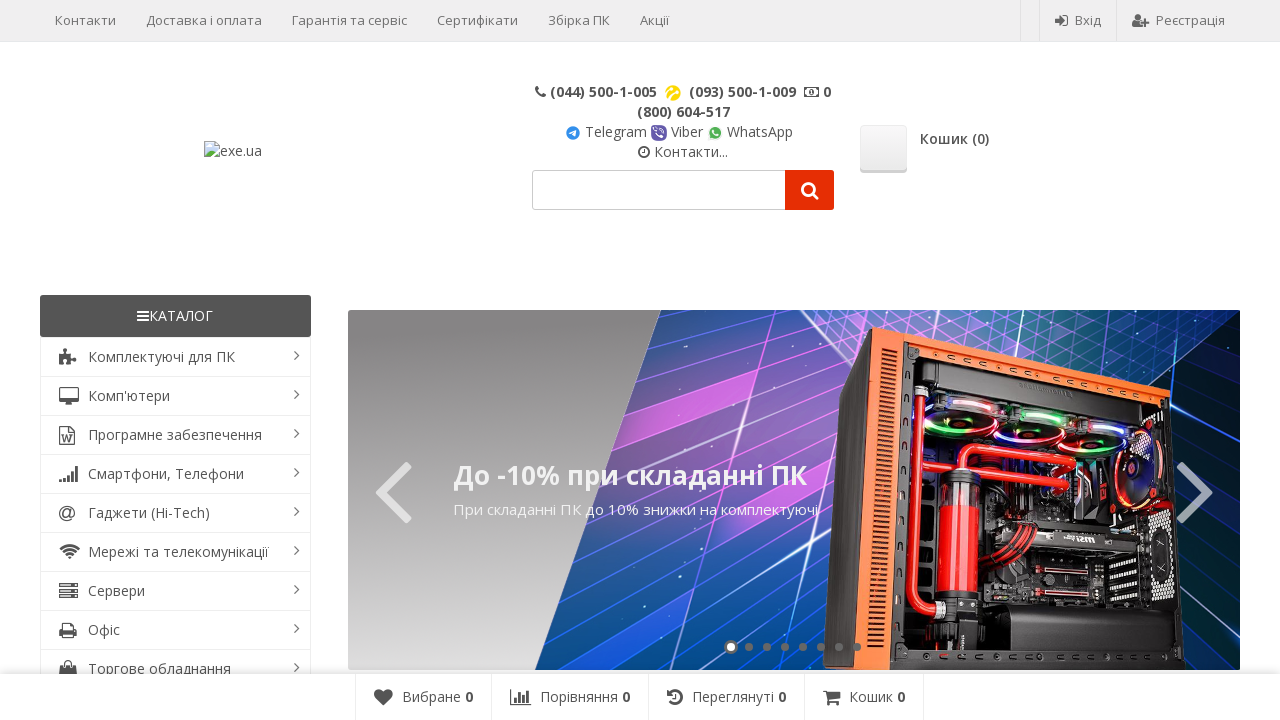

Located h1 heading element using XPath
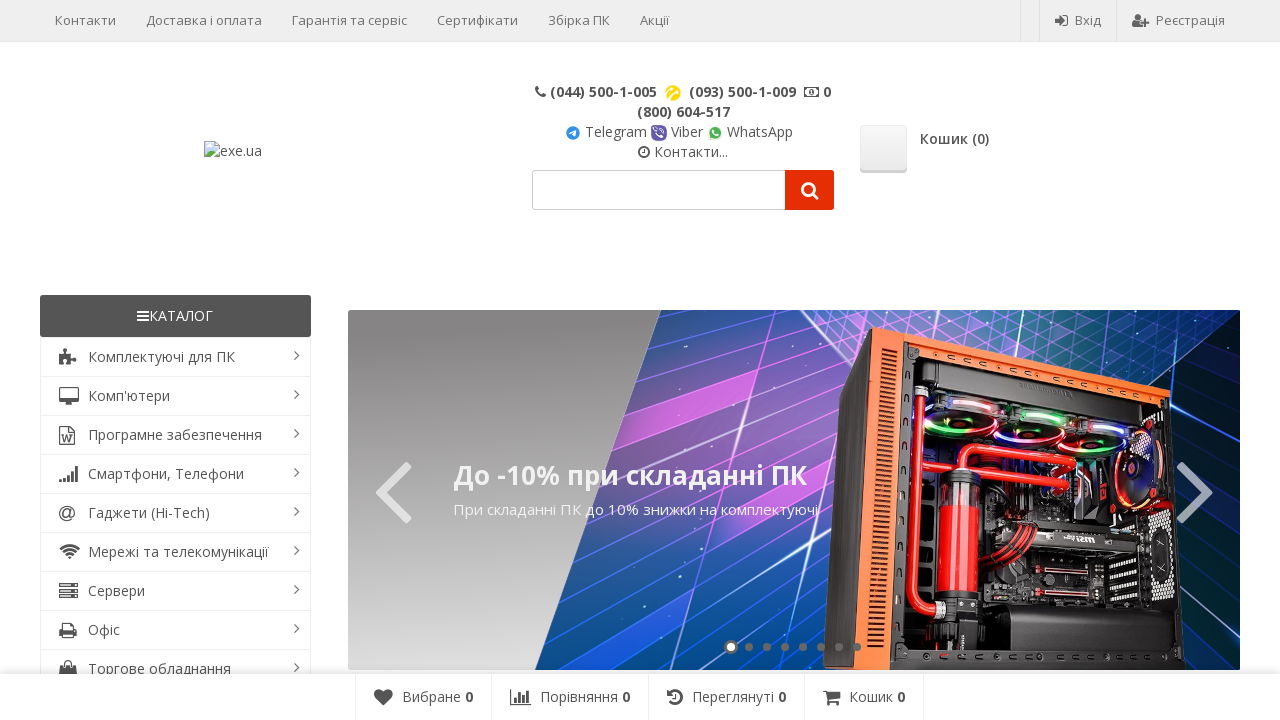

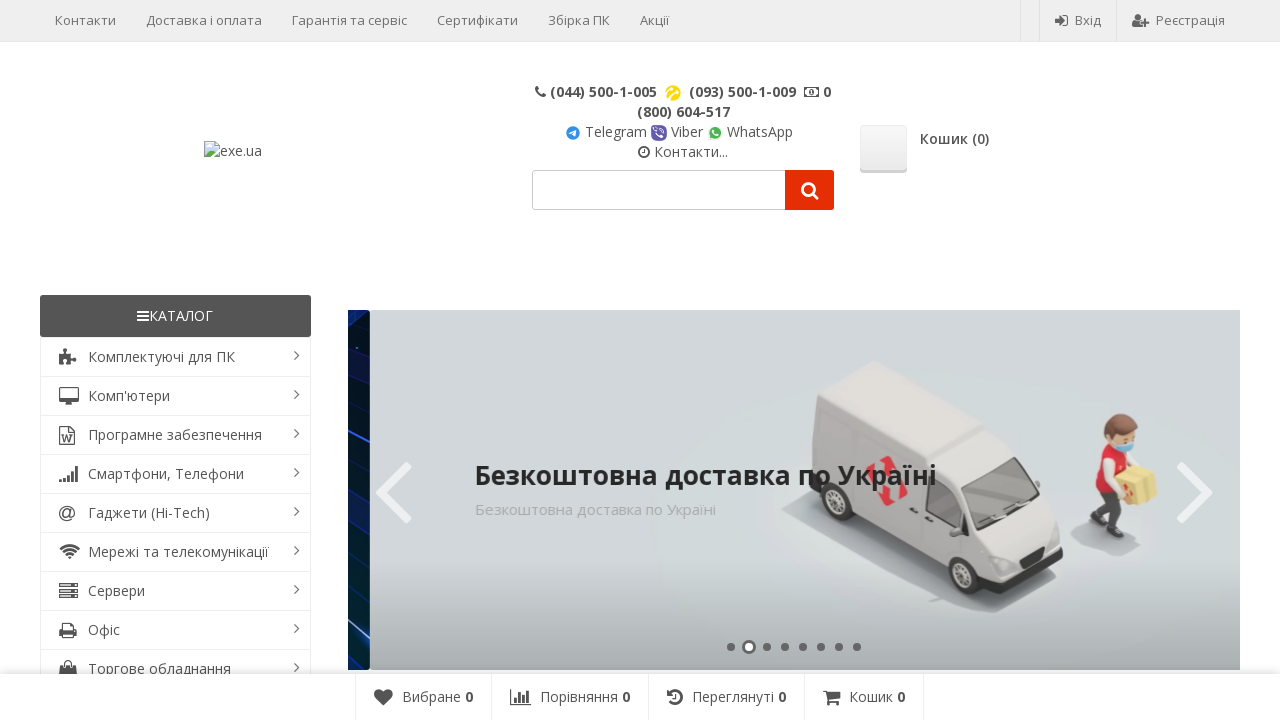